Tests that the toggle all checkbox updates its state when individual items are completed or cleared

Starting URL: https://demo.playwright.dev/todomvc

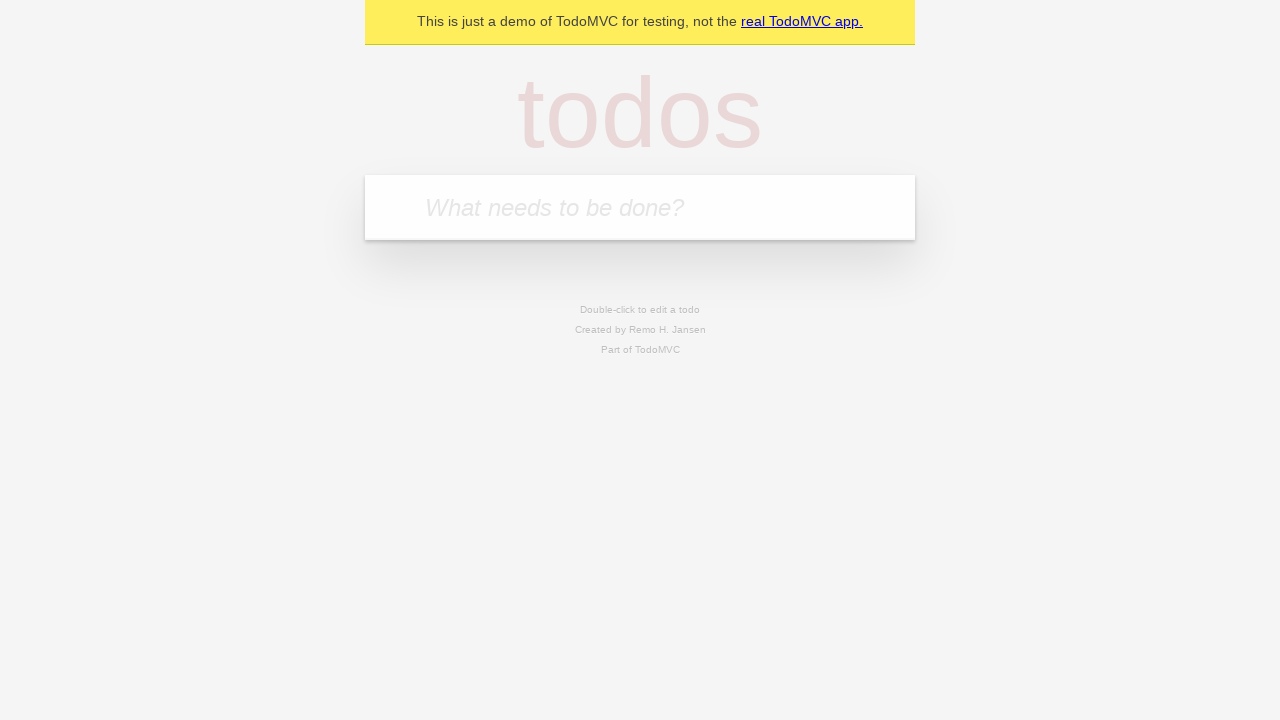

Filled todo input with 'buy some cheese' on internal:attr=[placeholder="What needs to be done?"i]
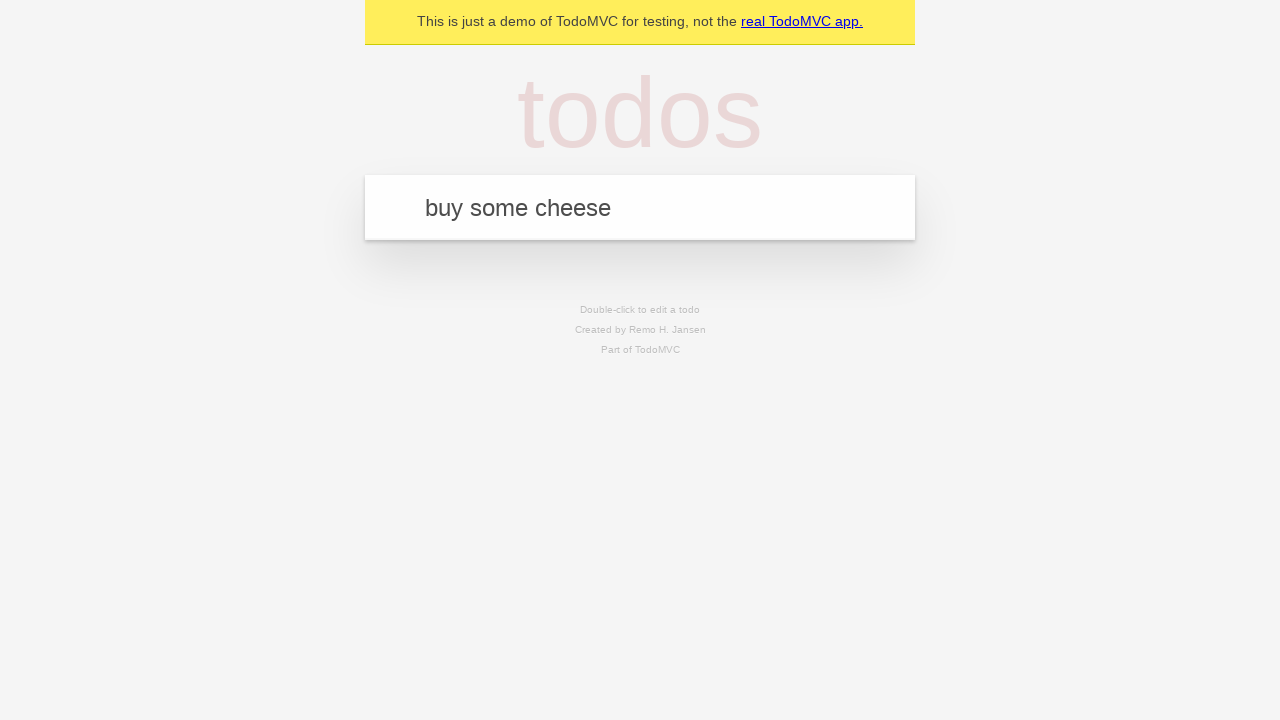

Pressed Enter to create todo 'buy some cheese' on internal:attr=[placeholder="What needs to be done?"i]
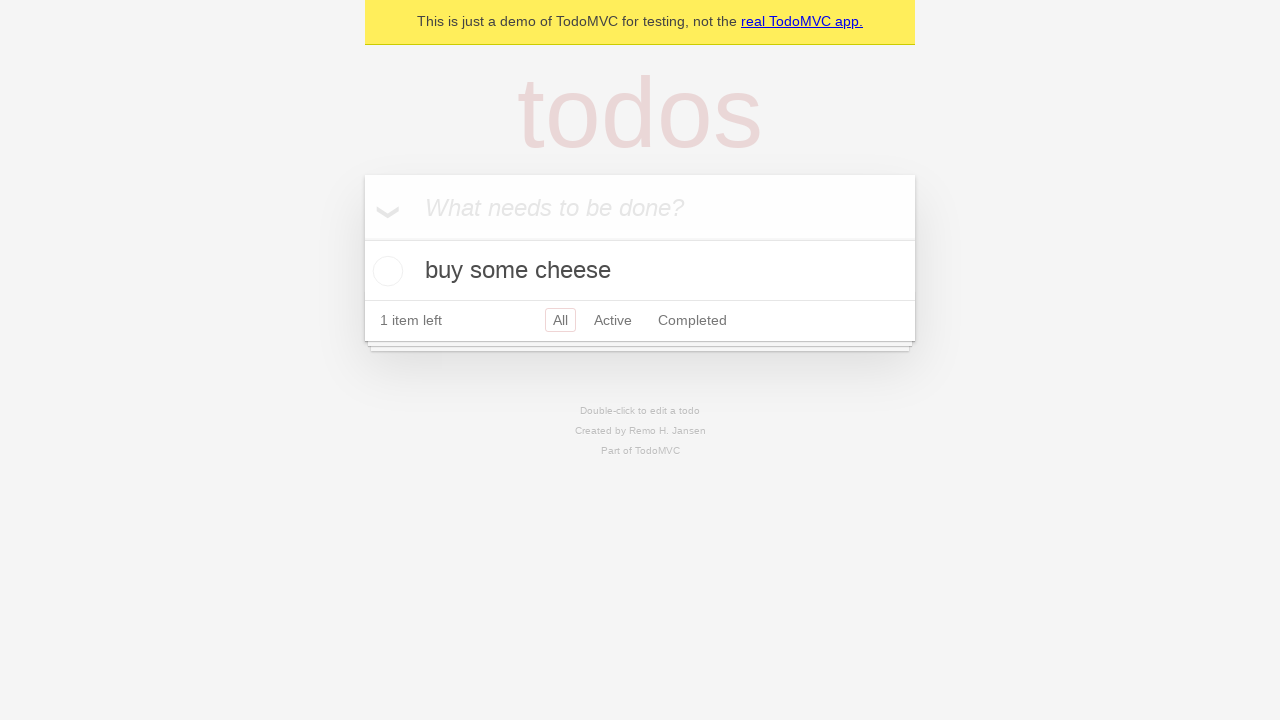

Filled todo input with 'feed the cat' on internal:attr=[placeholder="What needs to be done?"i]
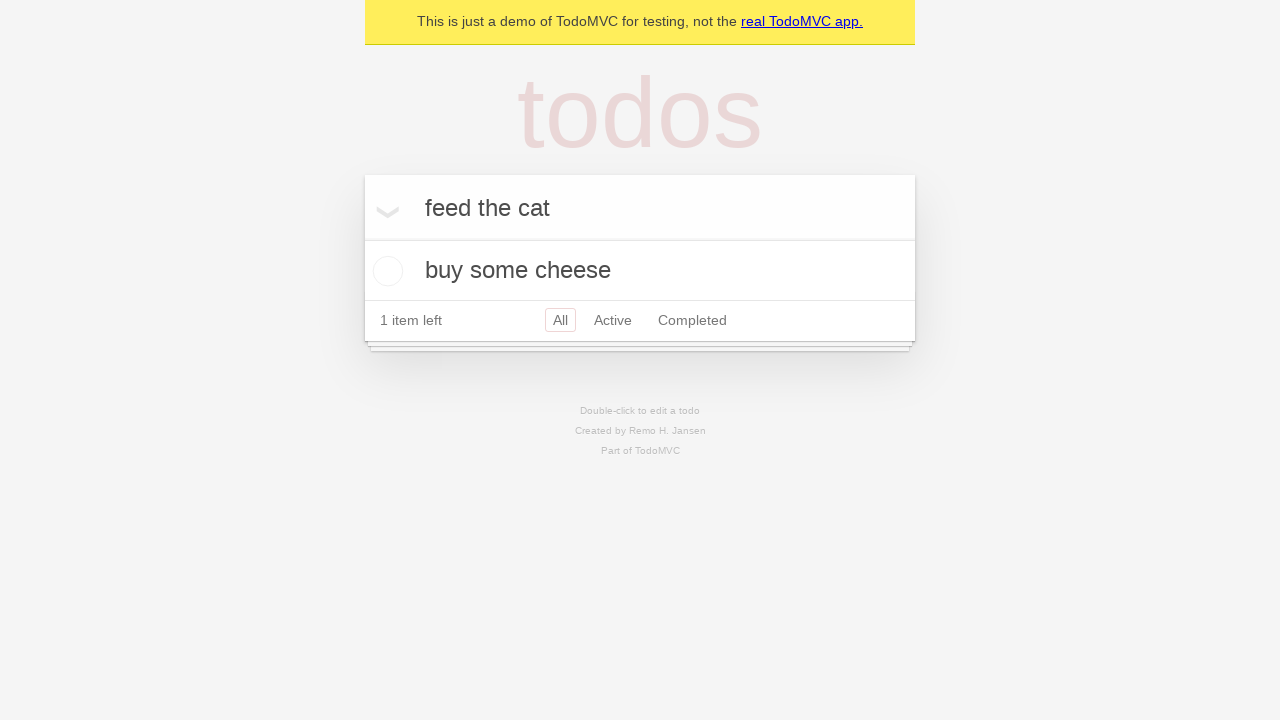

Pressed Enter to create todo 'feed the cat' on internal:attr=[placeholder="What needs to be done?"i]
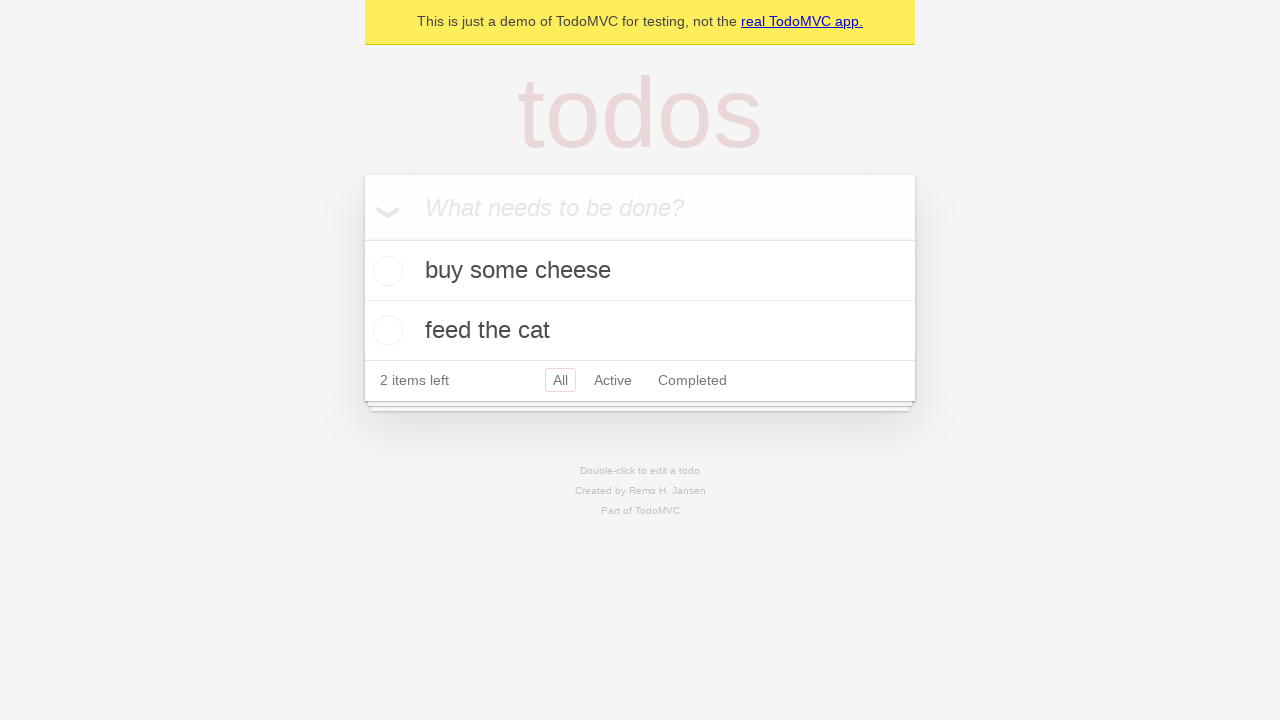

Filled todo input with 'book a doctors appointment' on internal:attr=[placeholder="What needs to be done?"i]
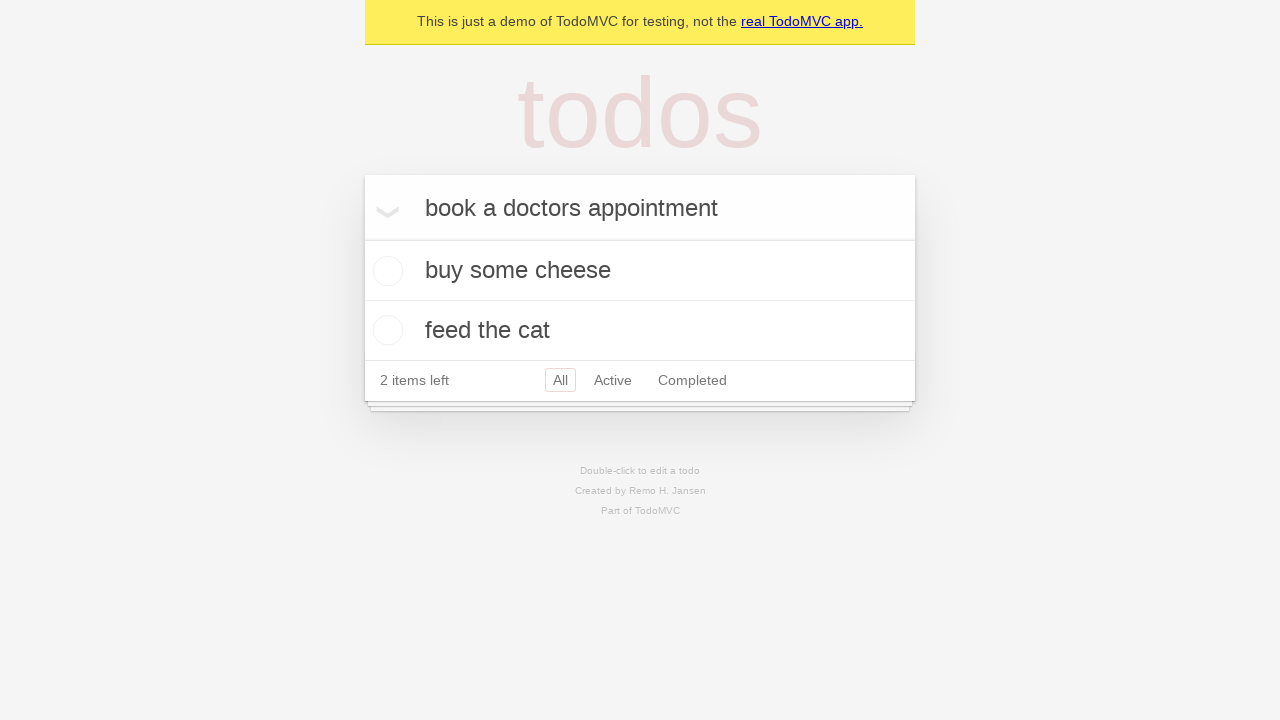

Pressed Enter to create todo 'book a doctors appointment' on internal:attr=[placeholder="What needs to be done?"i]
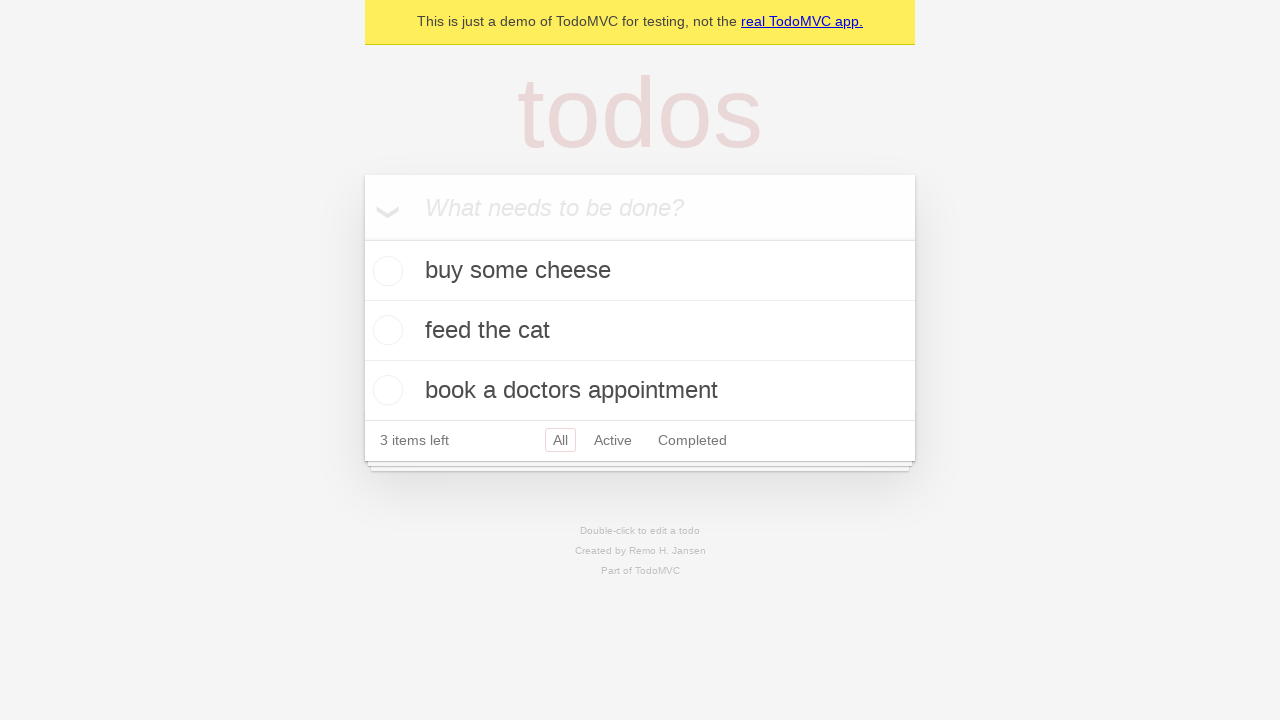

Waited for third todo item to appear
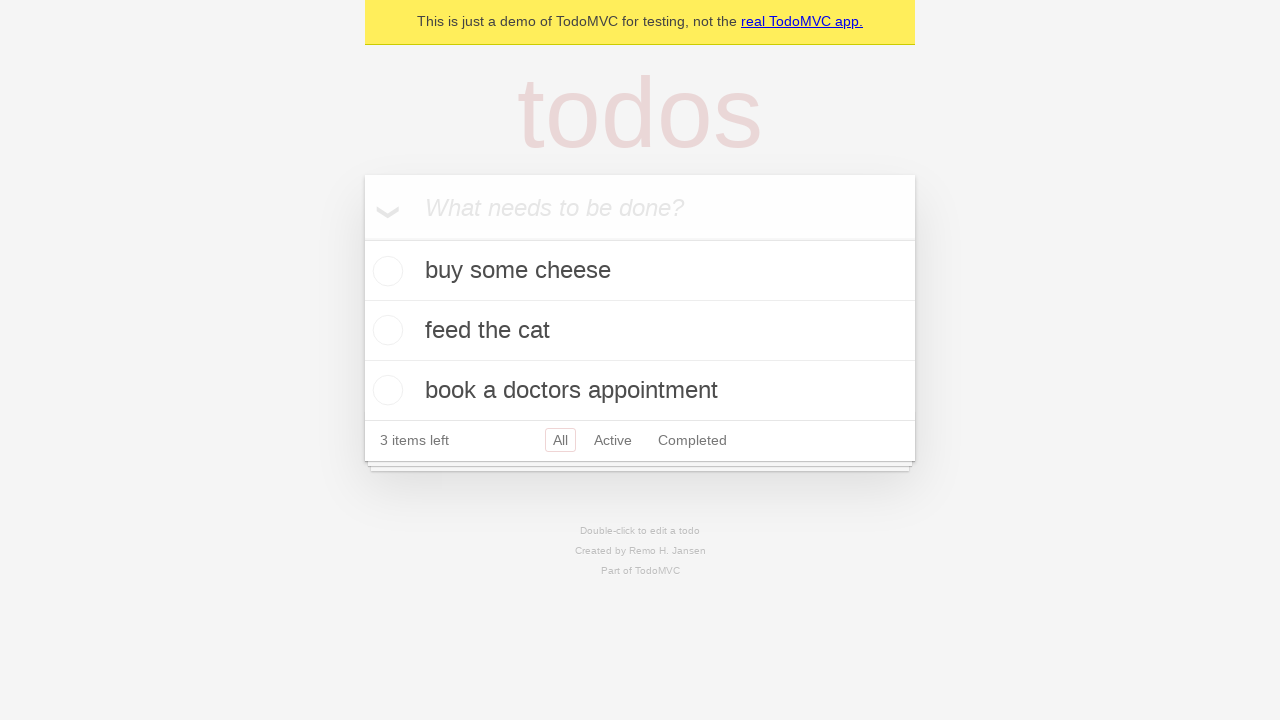

Checked 'Mark all as complete' checkbox to complete all todos at (362, 238) on internal:label="Mark all as complete"i
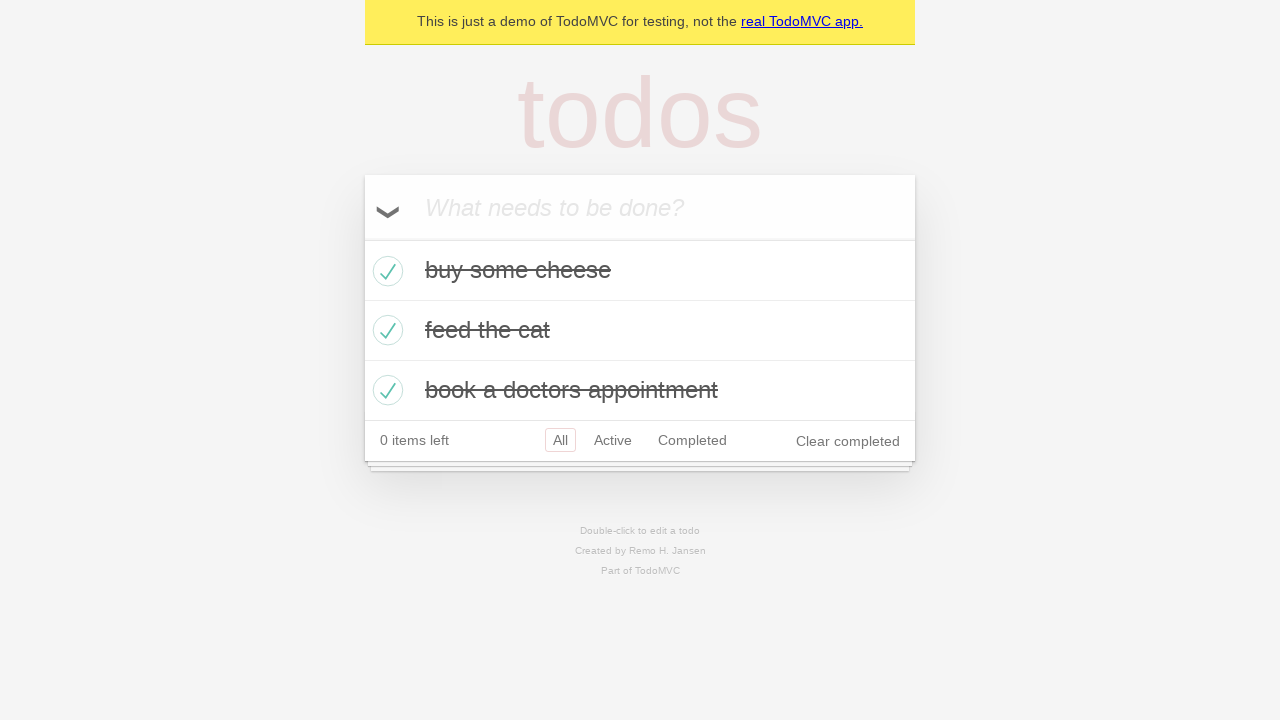

Unchecked the first todo item at (385, 271) on internal:testid=[data-testid="todo-item"s] >> nth=0 >> internal:role=checkbox
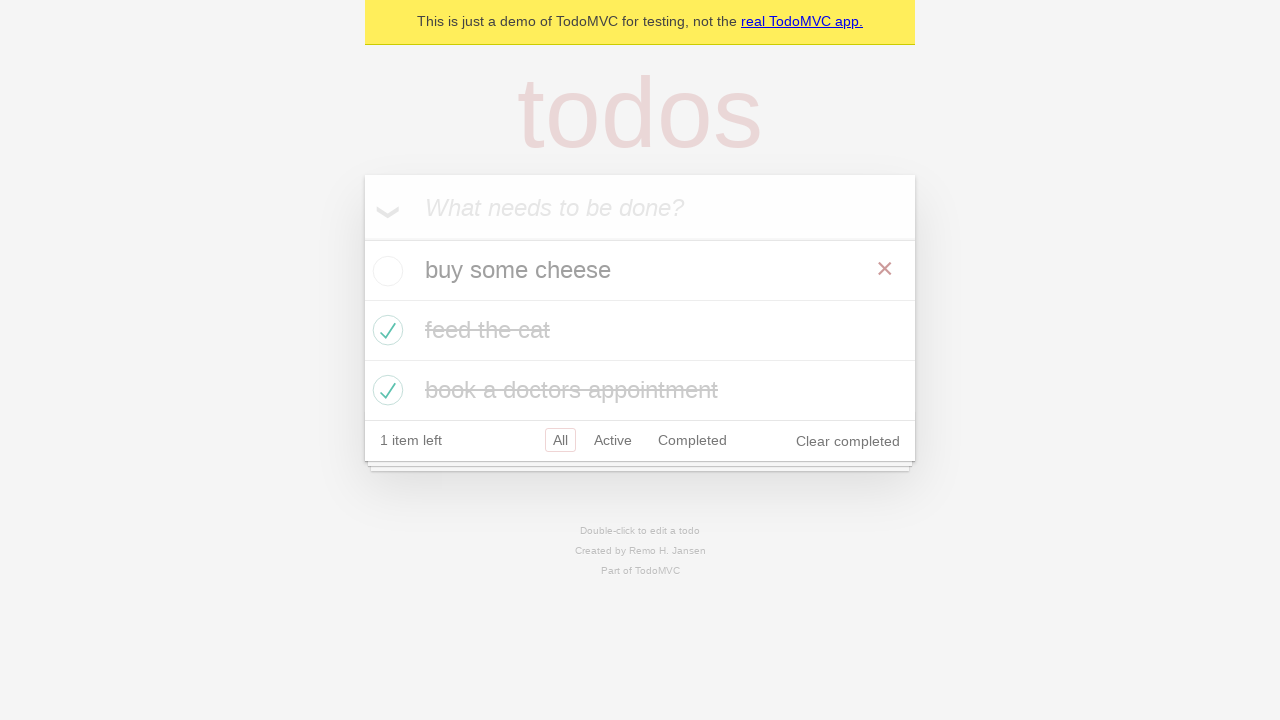

Checked the first todo item again at (385, 271) on internal:testid=[data-testid="todo-item"s] >> nth=0 >> internal:role=checkbox
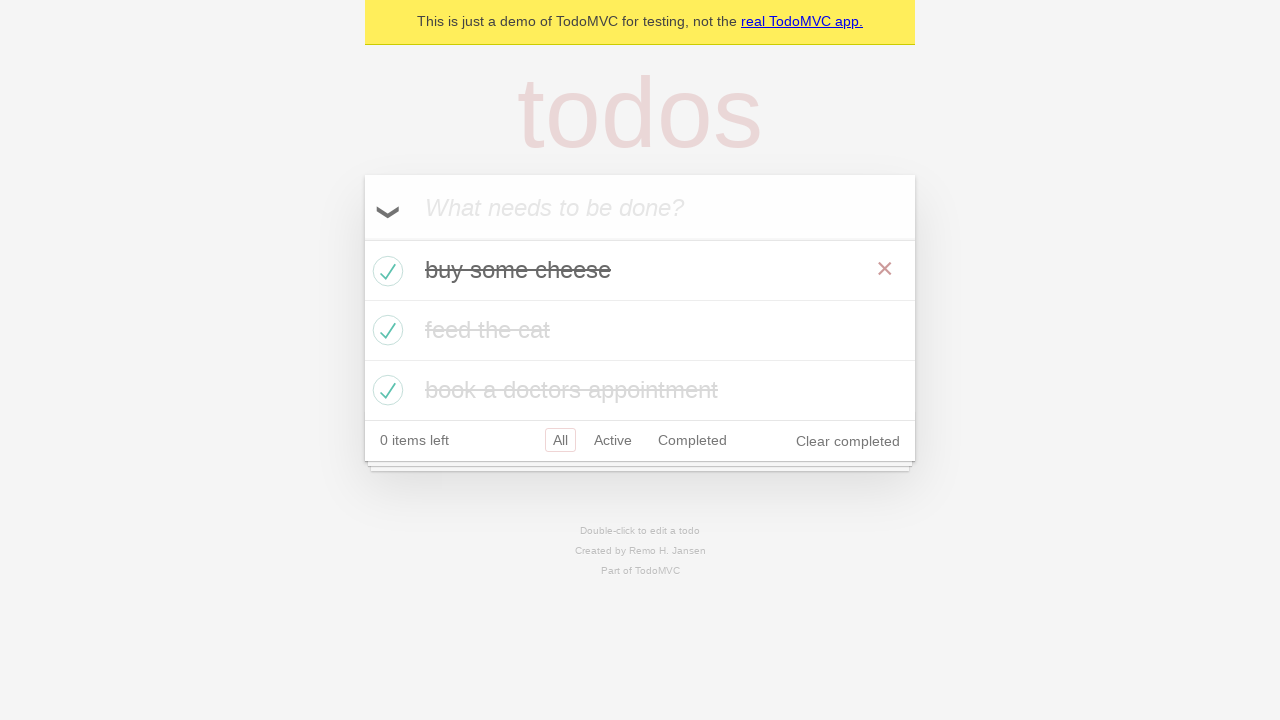

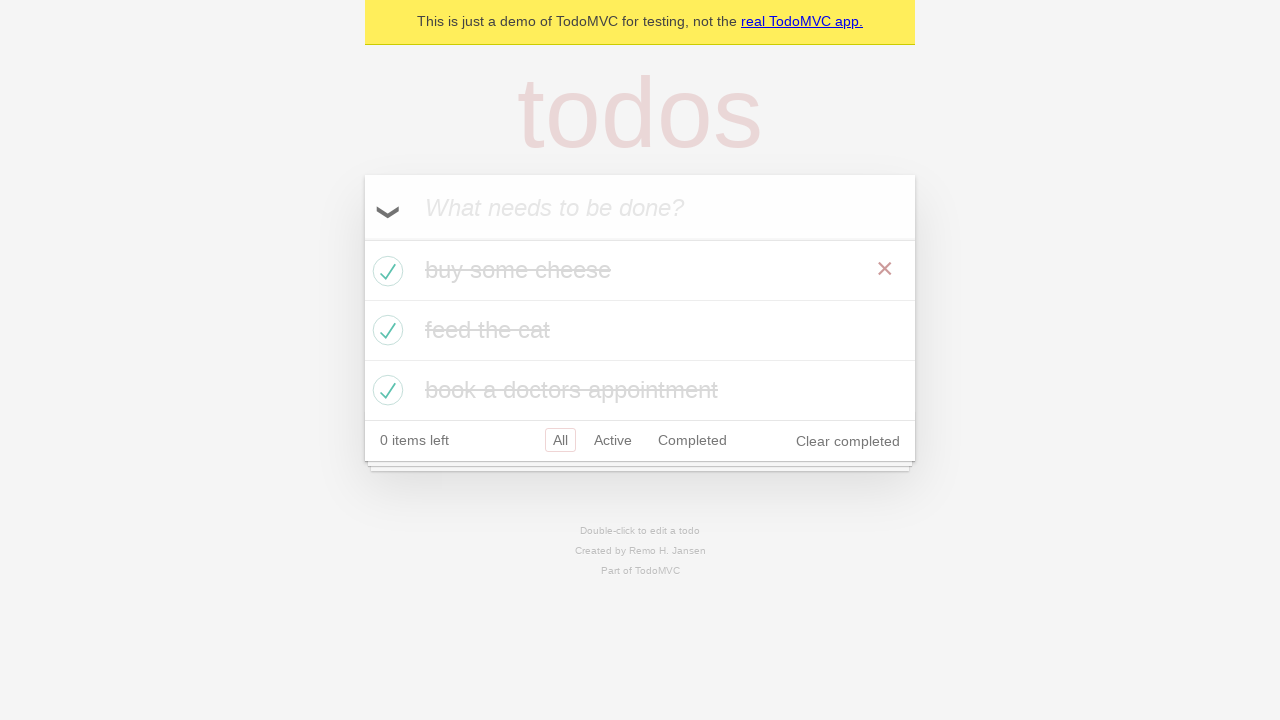